Navigates to a registration page and configures the browser window by setting its size and position.

Starting URL: https://demo.automationtesting.in/Register.html

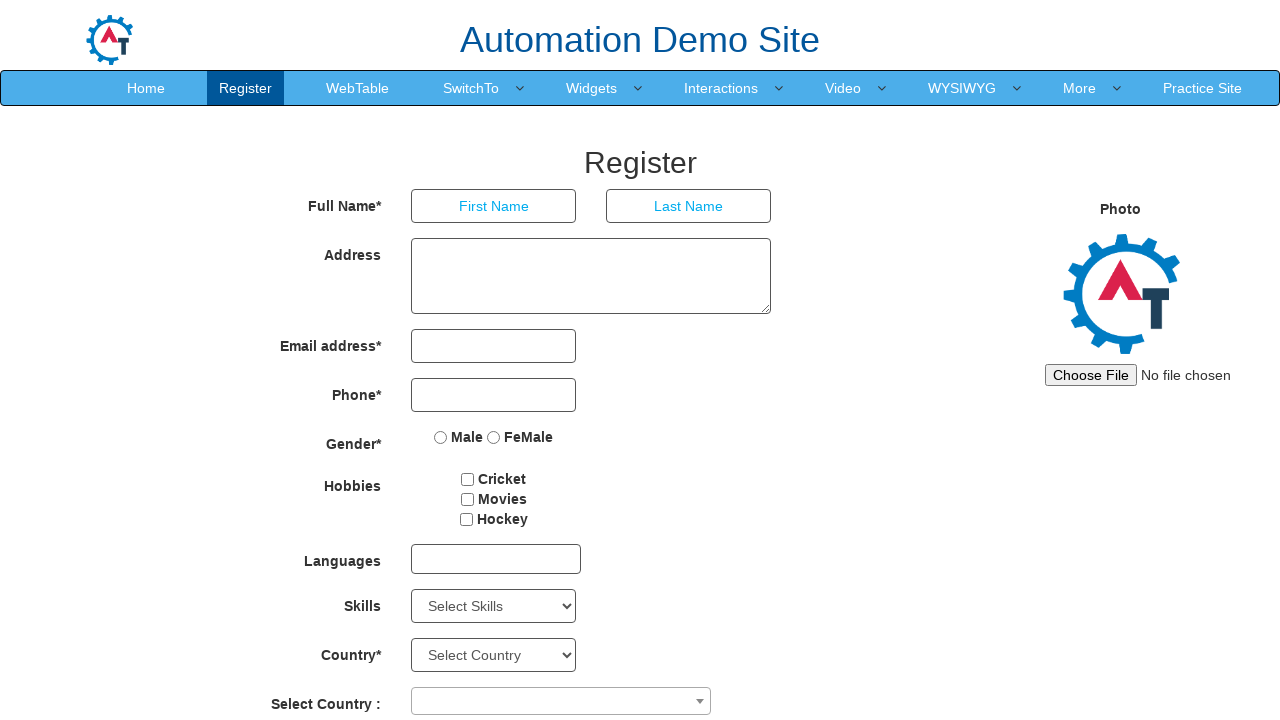

Waited for page to load with domcontentloaded state
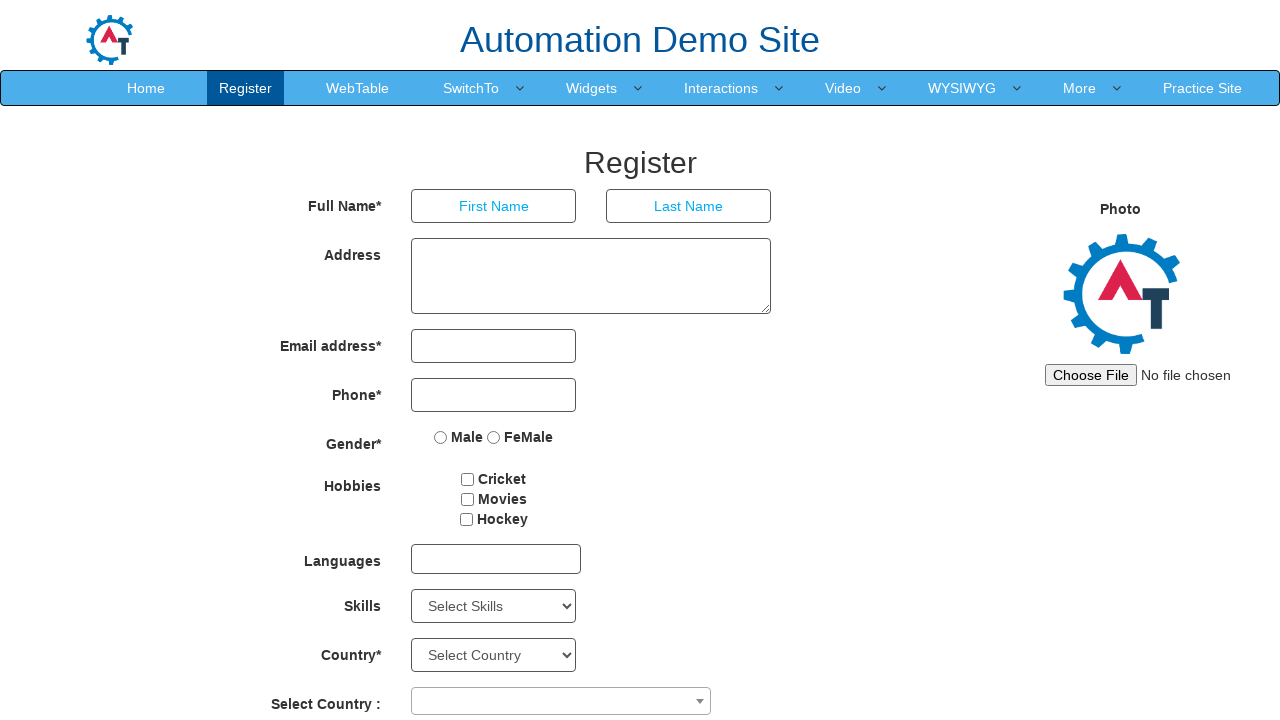

Cleared all cookies from the browser context
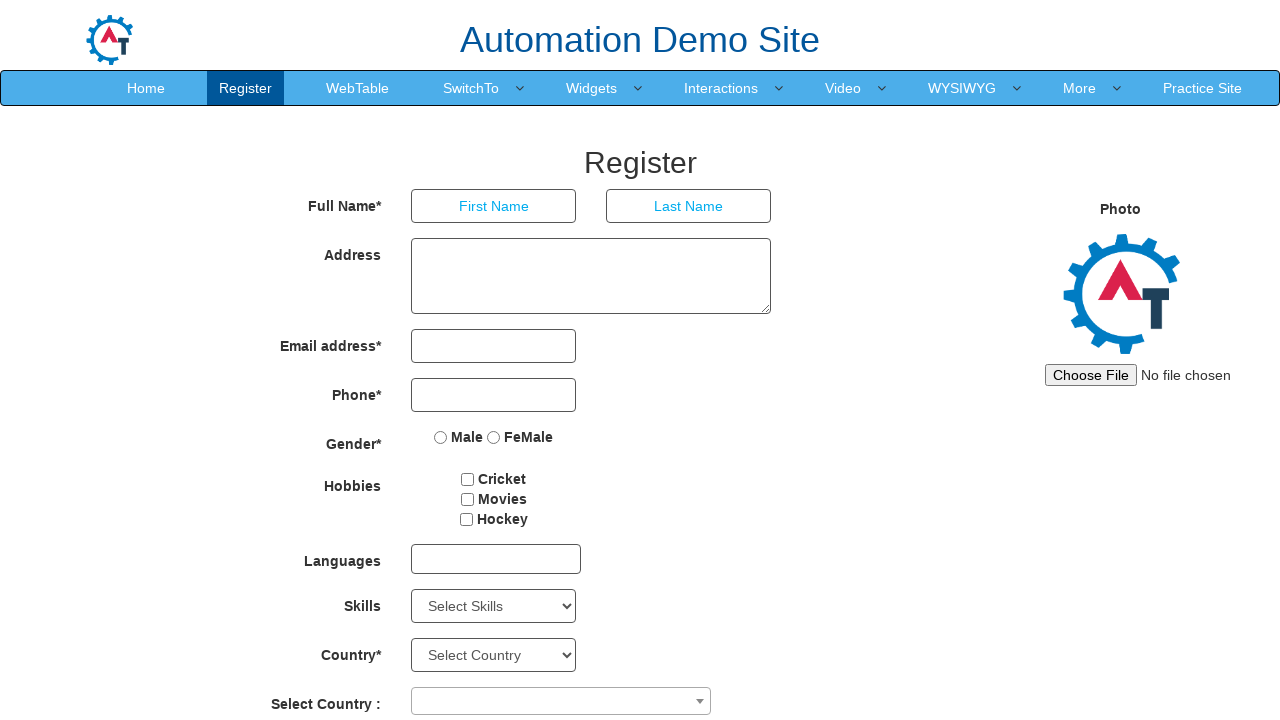

Set browser viewport size to 1000x1000 pixels
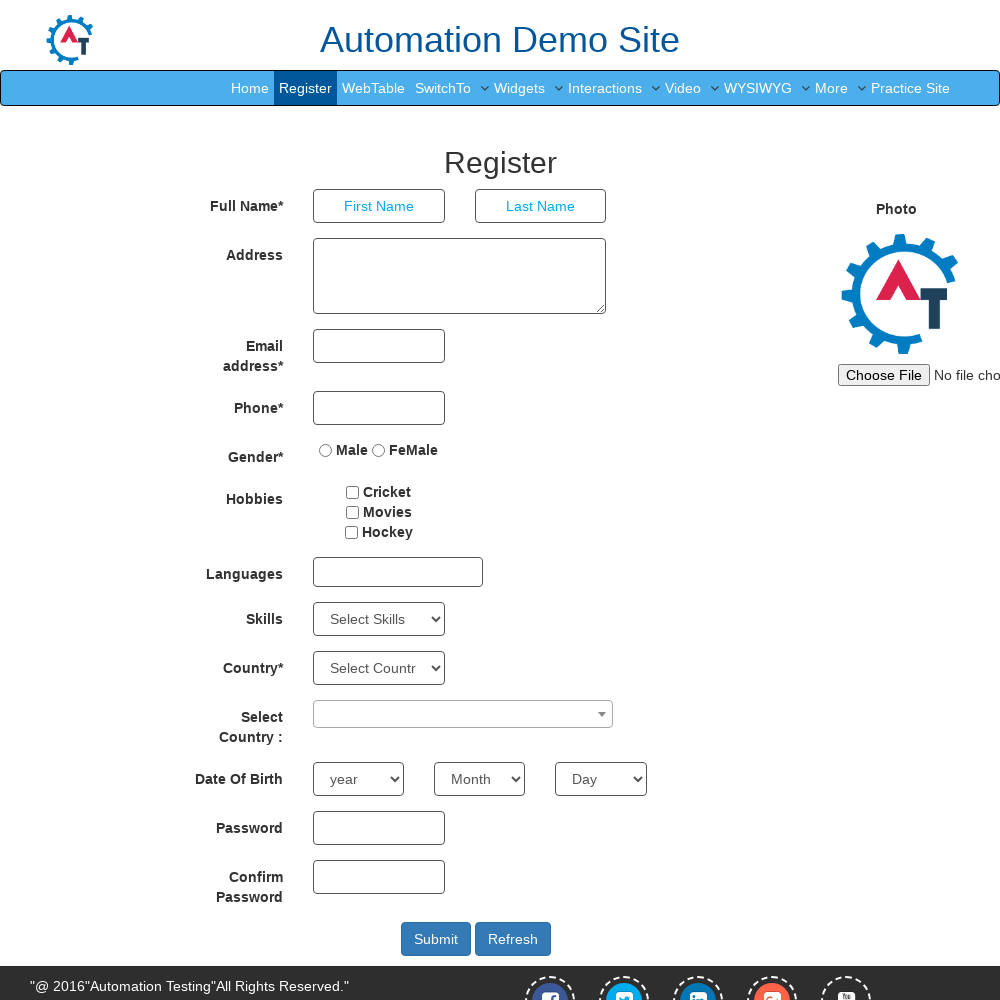

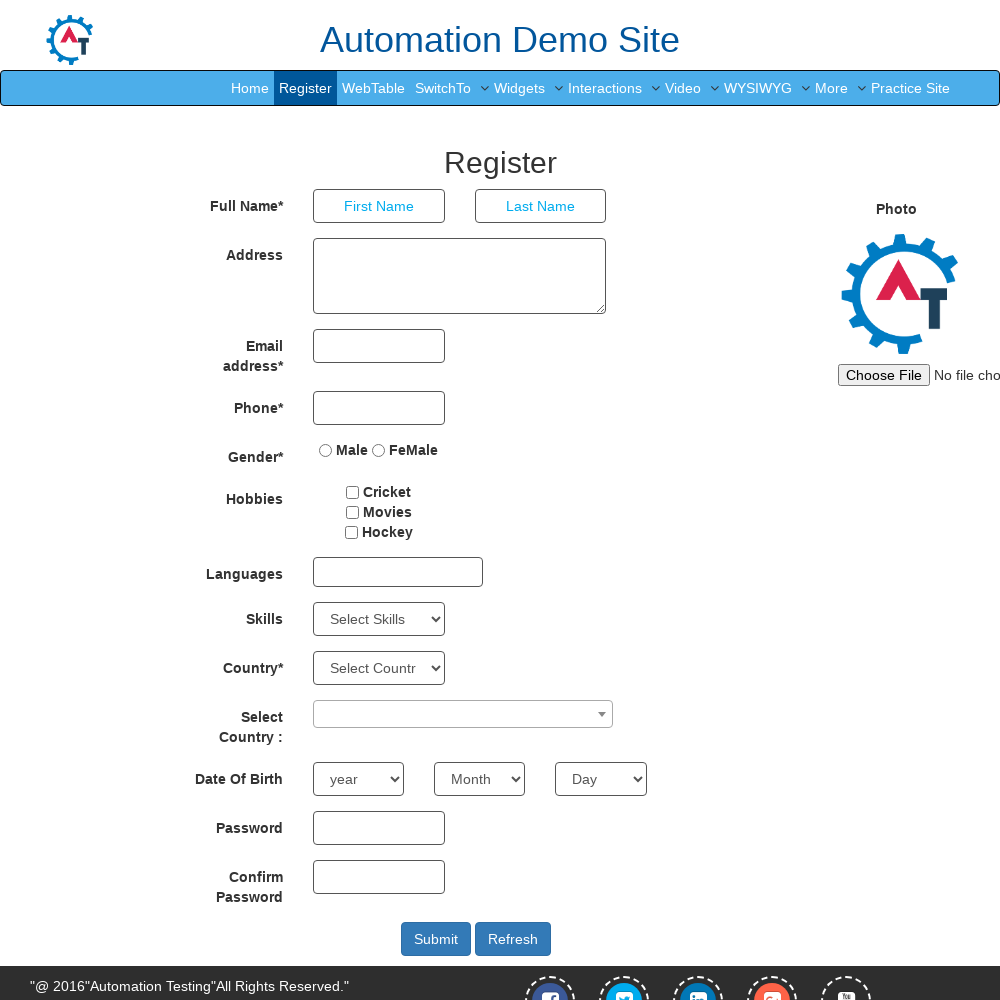